Tests radio button functionality by verifying that the female radio button is not checked by default on a test automation practice page

Starting URL: https://testautomationpractice.blogspot.com/

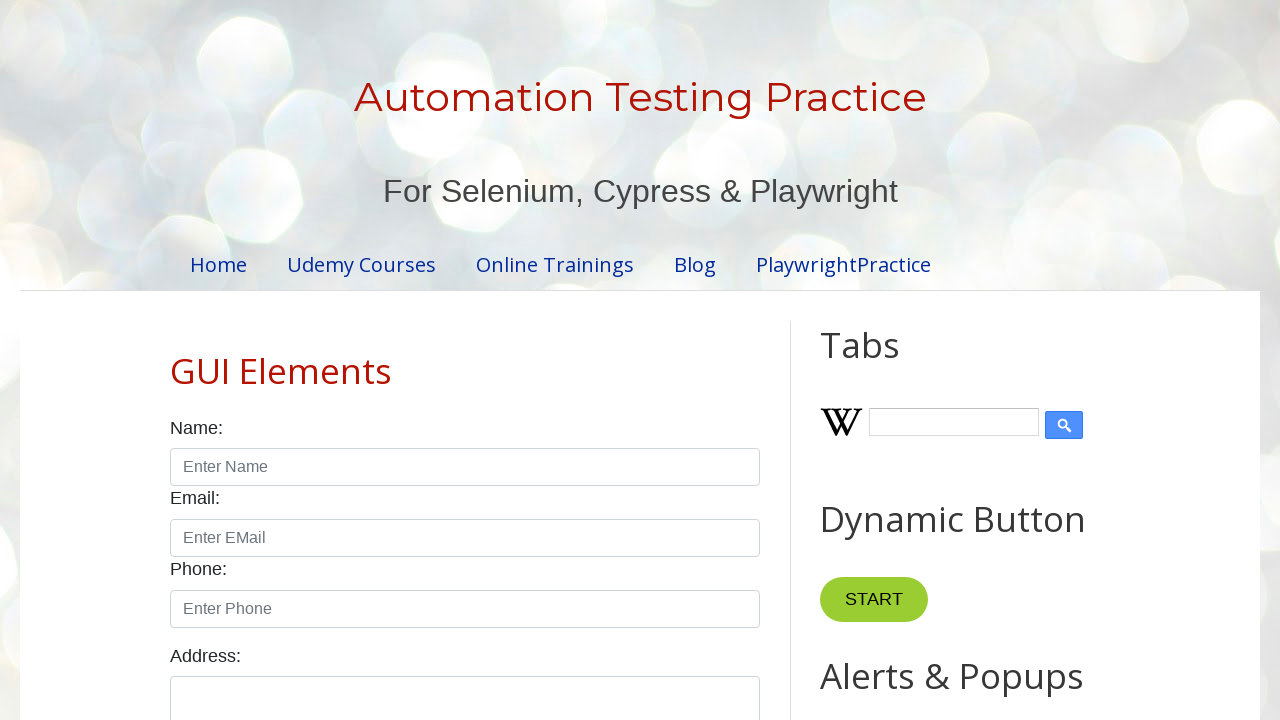

Navigated to test automation practice page
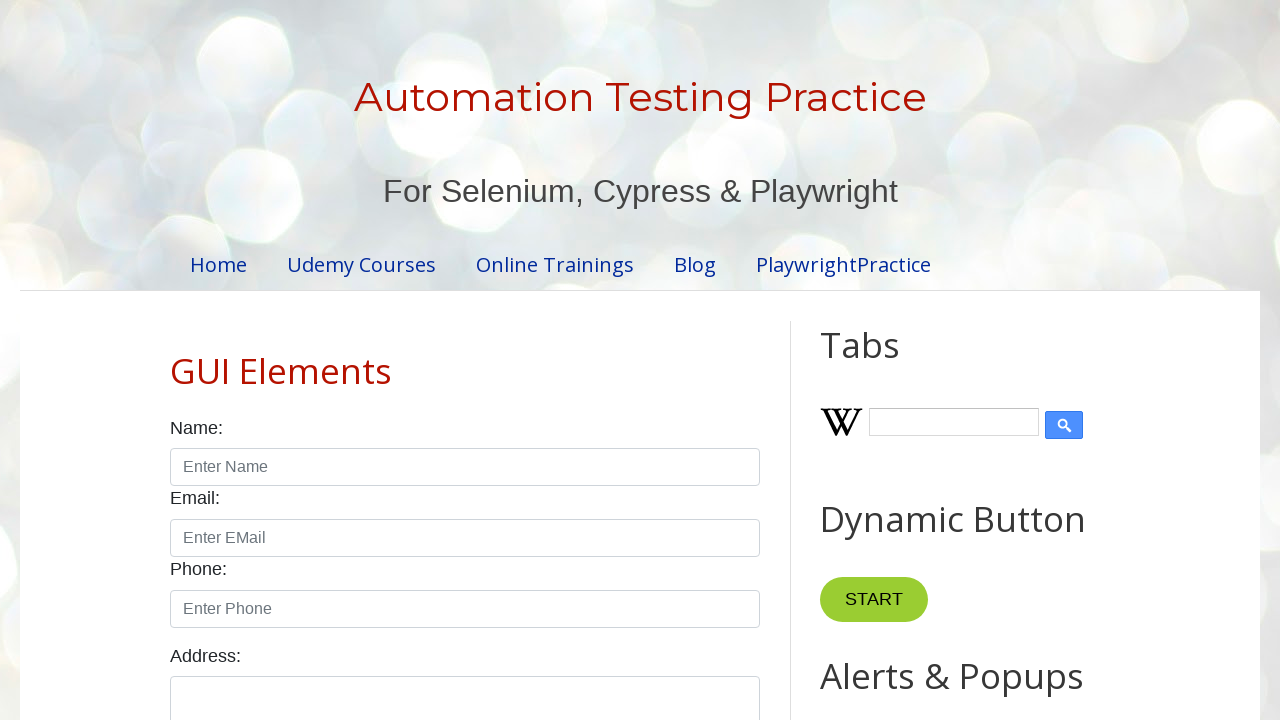

Located the female radio button element
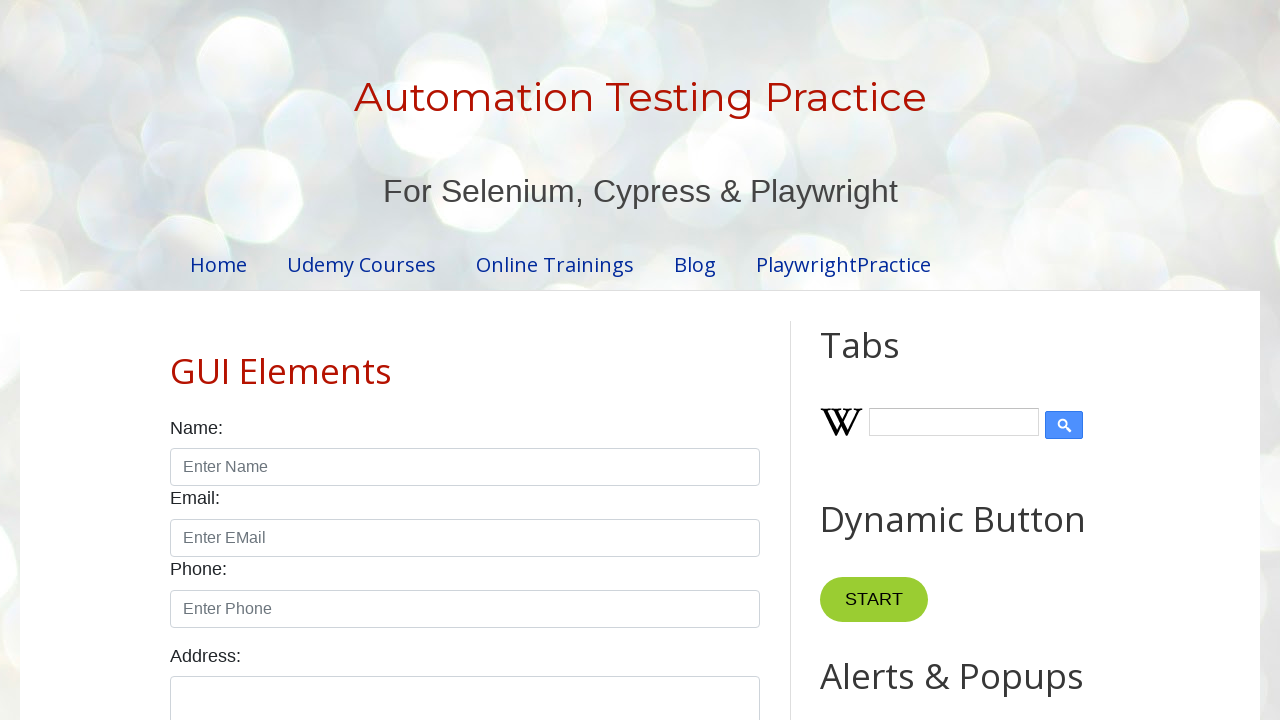

Verified that female radio button is not checked by default
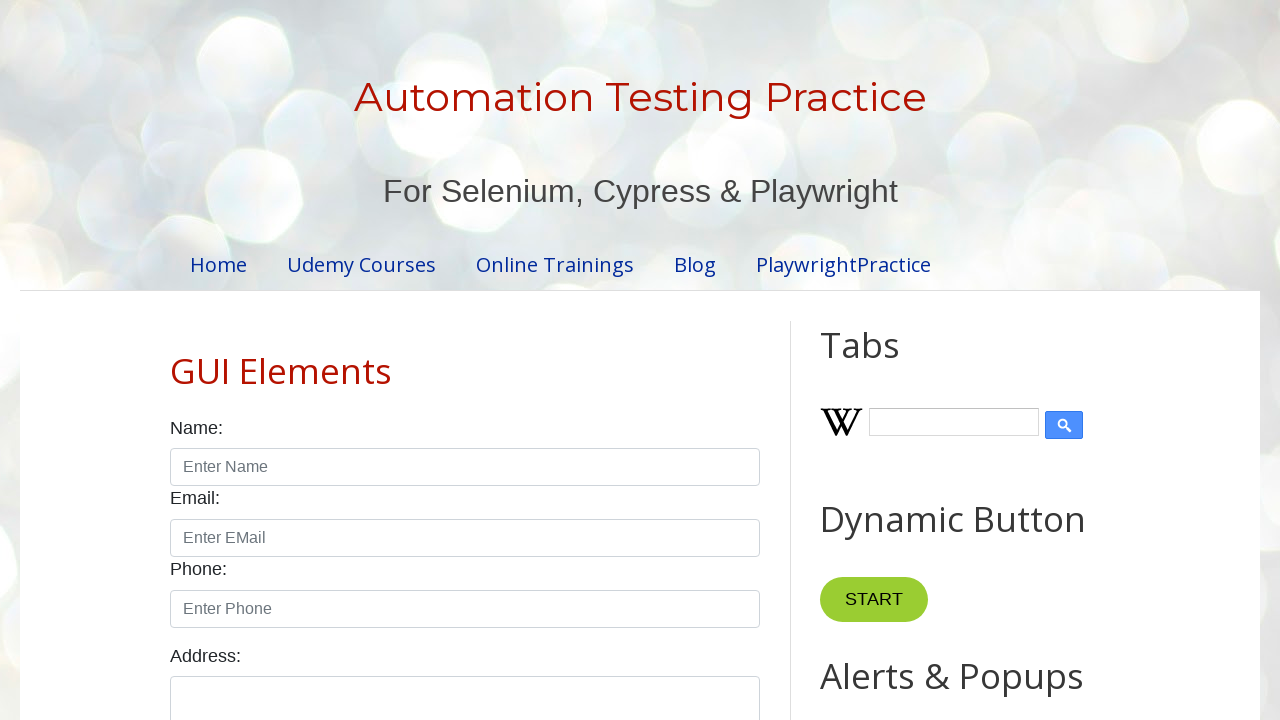

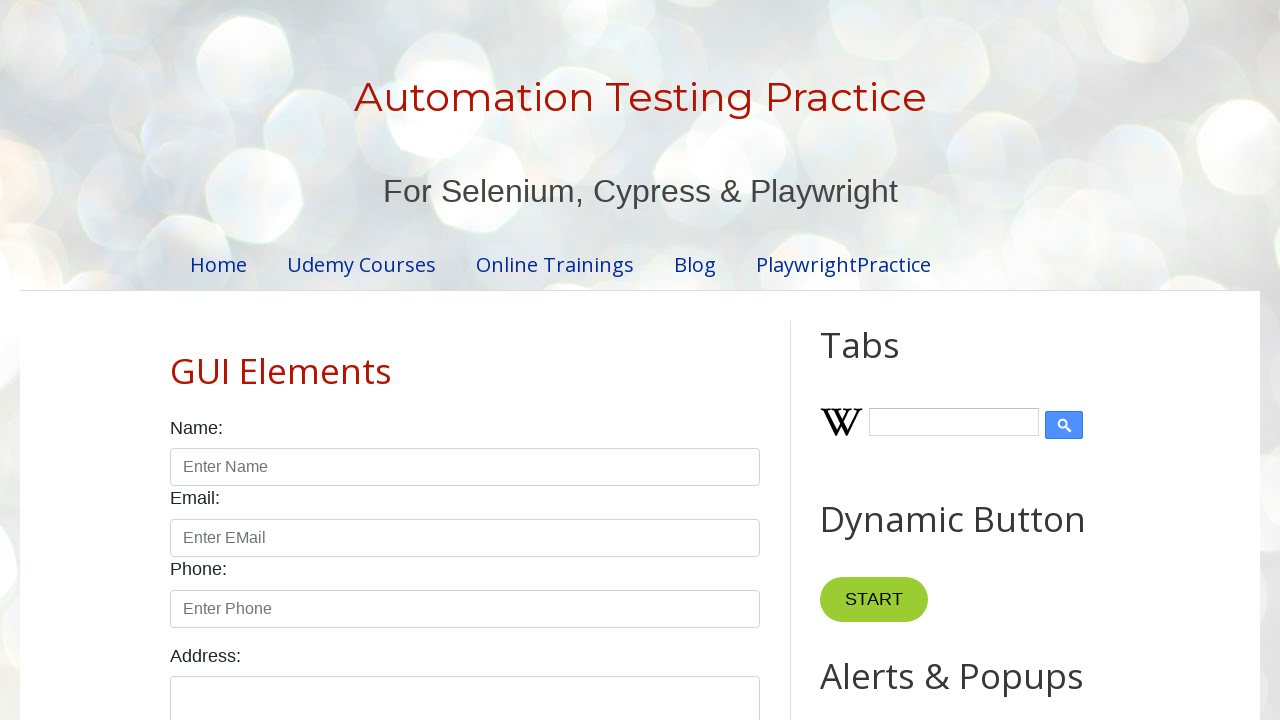